Tests clicking the Back button on the answers to question 3 to return to question entry

Starting URL: https://shemsvcollege.github.io/Trivia/

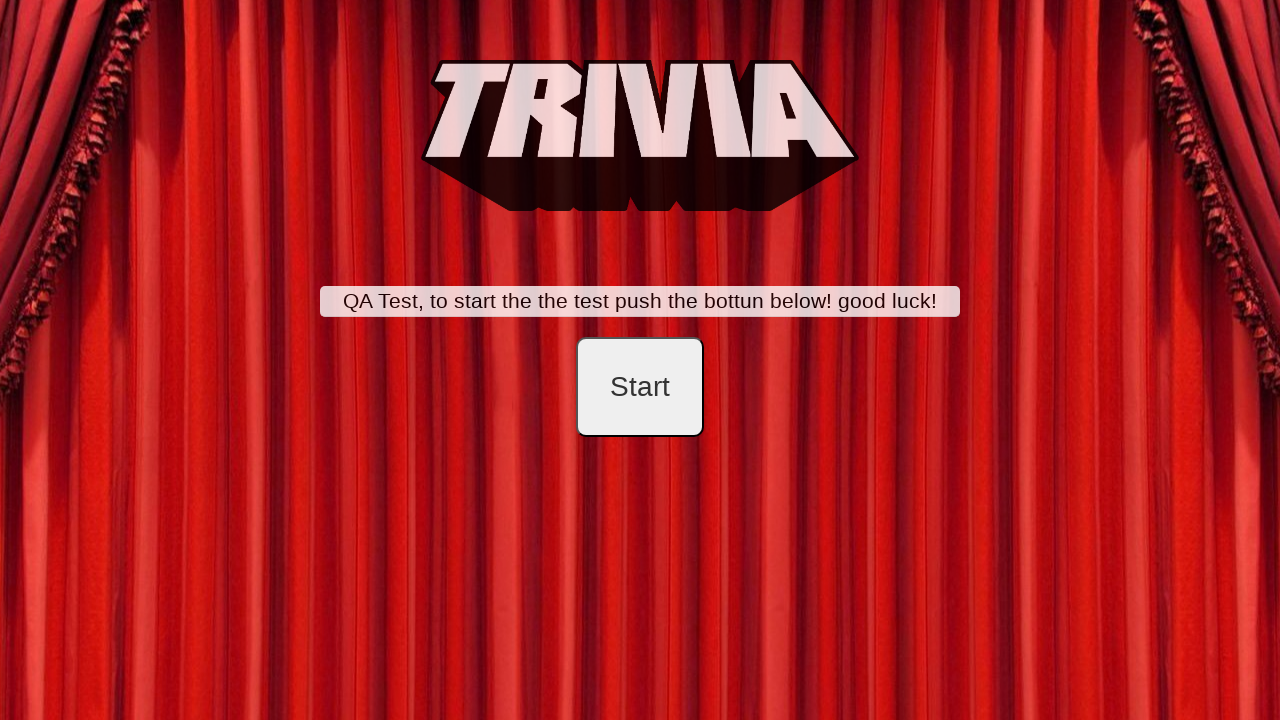

Clicked start button at (640, 387) on #startB
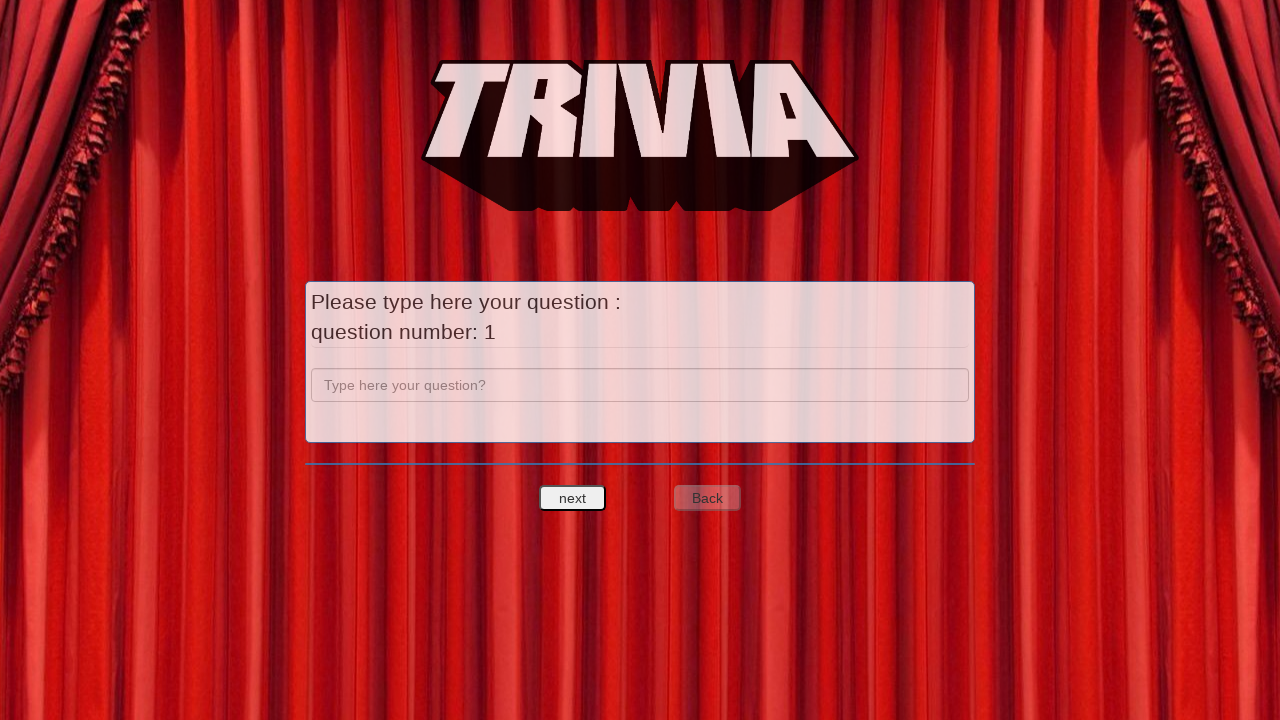

Filled question 1 field with 'a' on input[name='question']
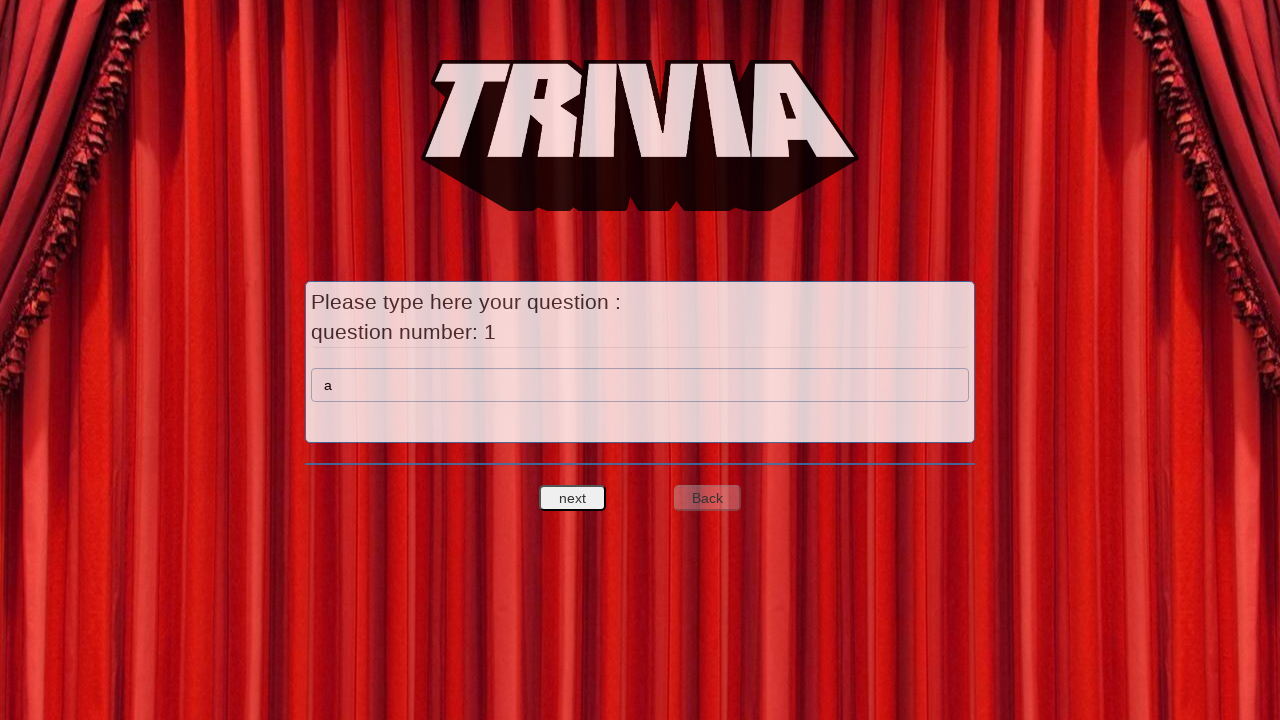

Clicked next question button to proceed to answers for question 1 at (573, 498) on #nextquest
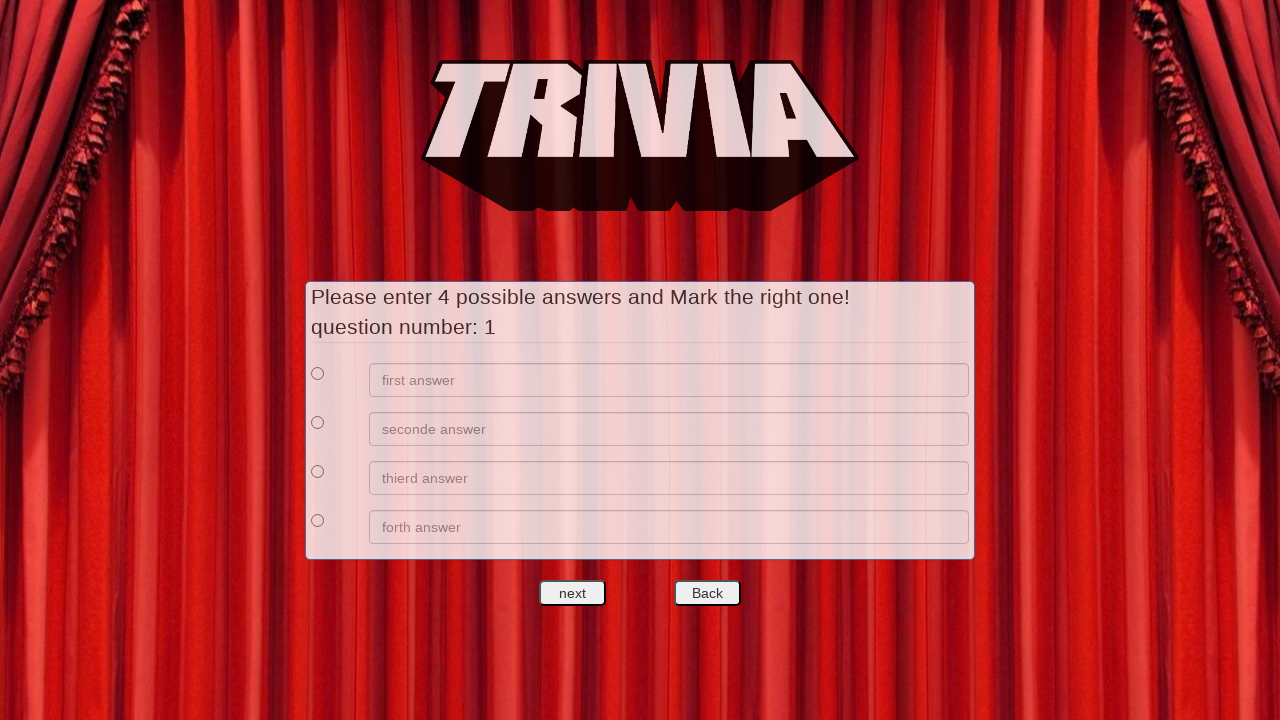

Filled answer 1 for question 1 with 'a' on xpath=//*[@id='answers']/div[1]/div[2]/input
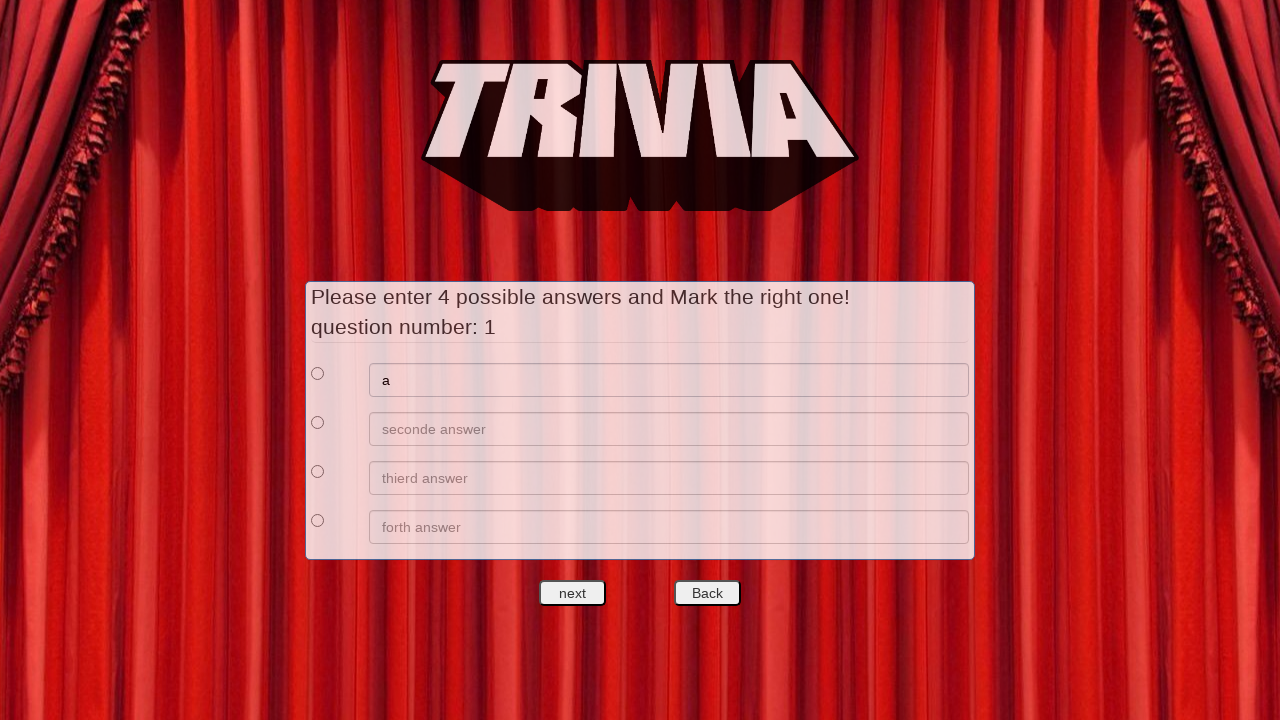

Filled answer 2 for question 1 with 'b' on xpath=//*[@id='answers']/div[2]/div[2]/input
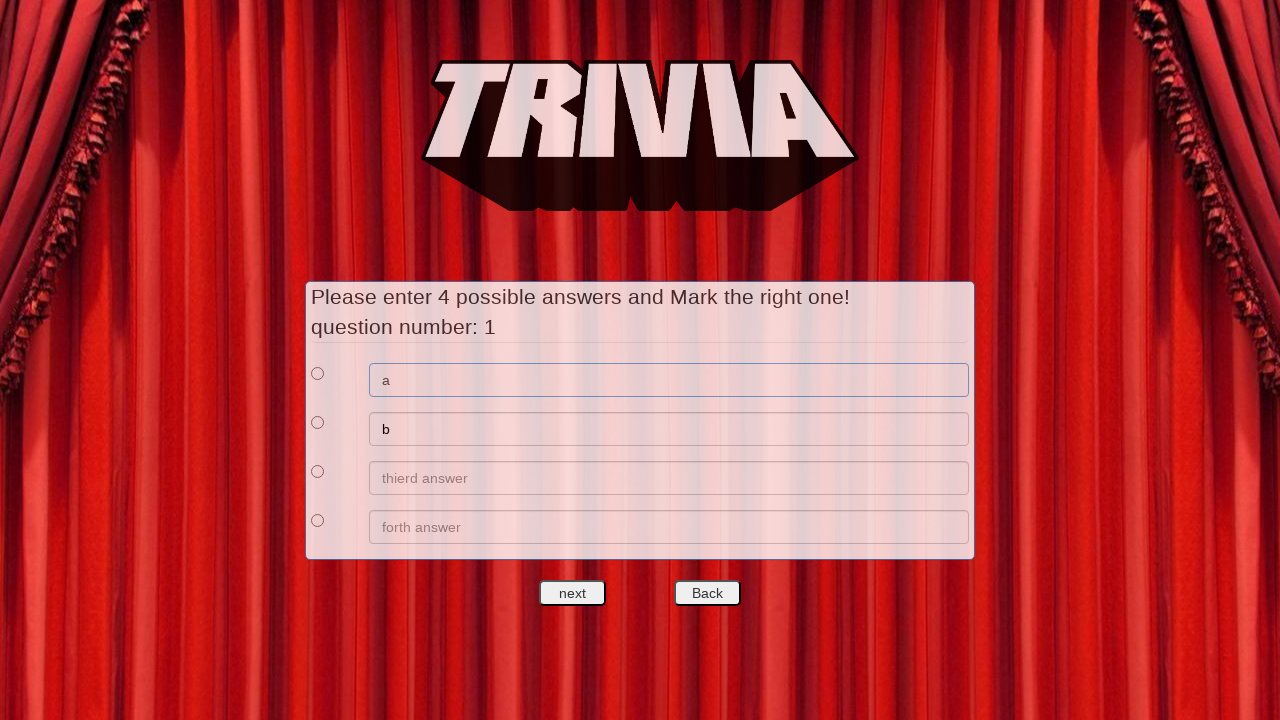

Filled answer 3 for question 1 with 'c' on xpath=//*[@id='answers']/div[3]/div[2]/input
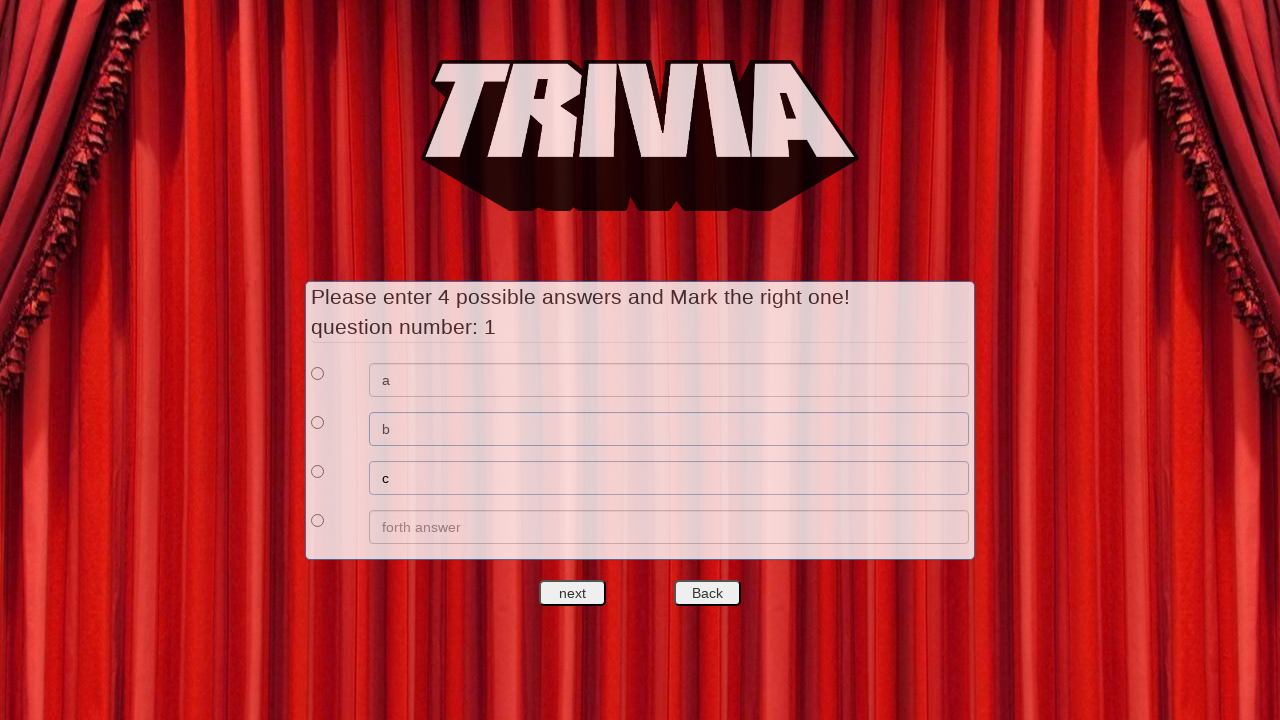

Filled answer 4 for question 1 with 'd' on xpath=//*[@id='answers']/div[4]/div[2]/input
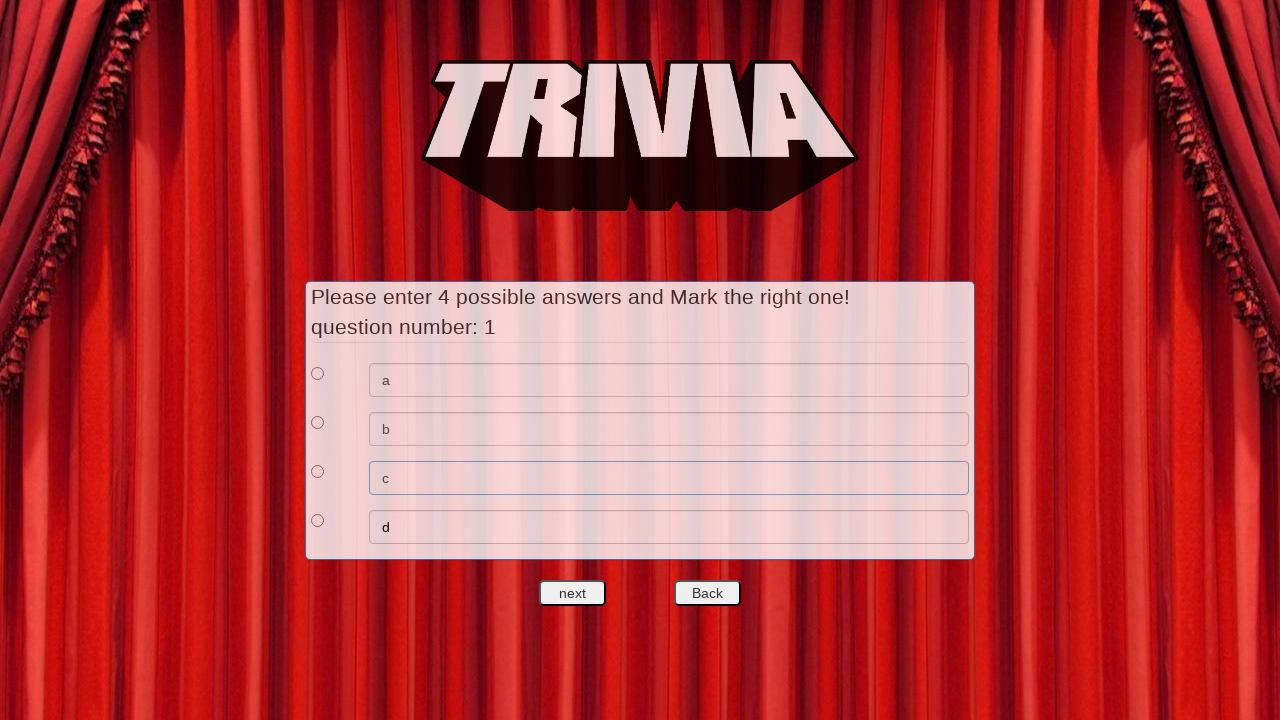

Selected answer 1 as correct for question 1 at (318, 373) on xpath=//*[@id='answers']/div[1]/div[1]/input
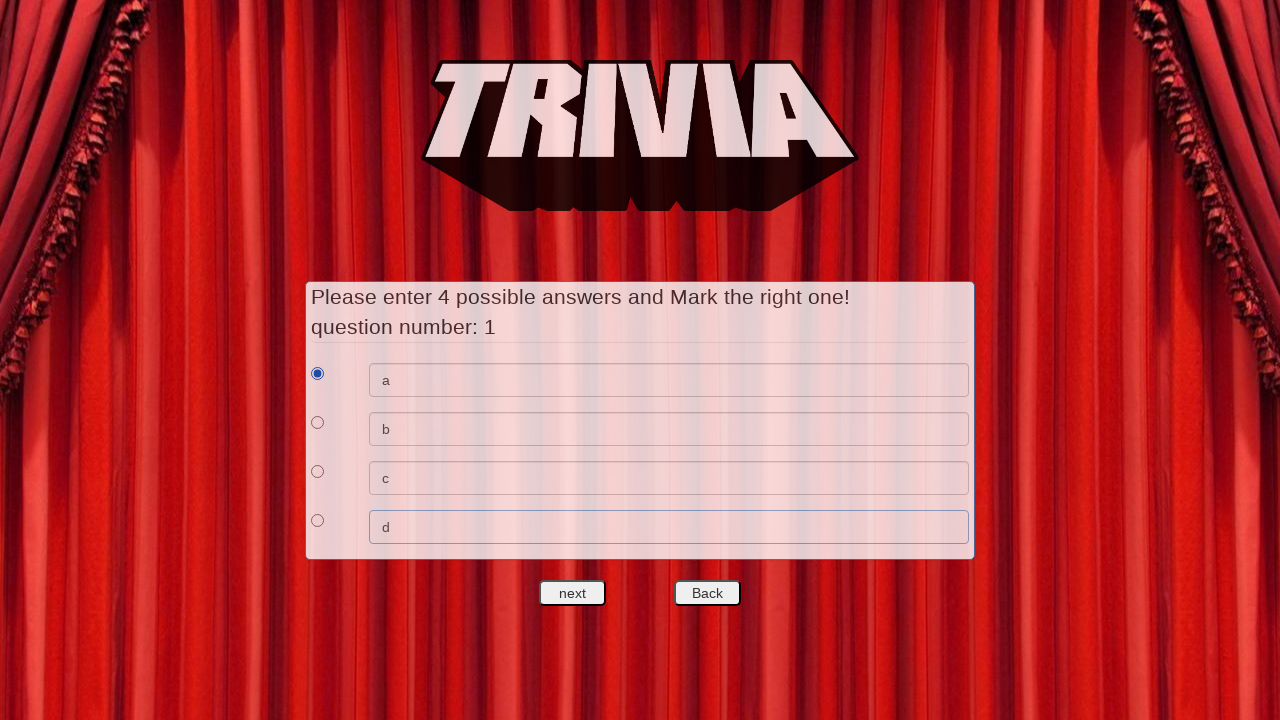

Clicked next question button to proceed to question 2 at (573, 593) on #nextquest
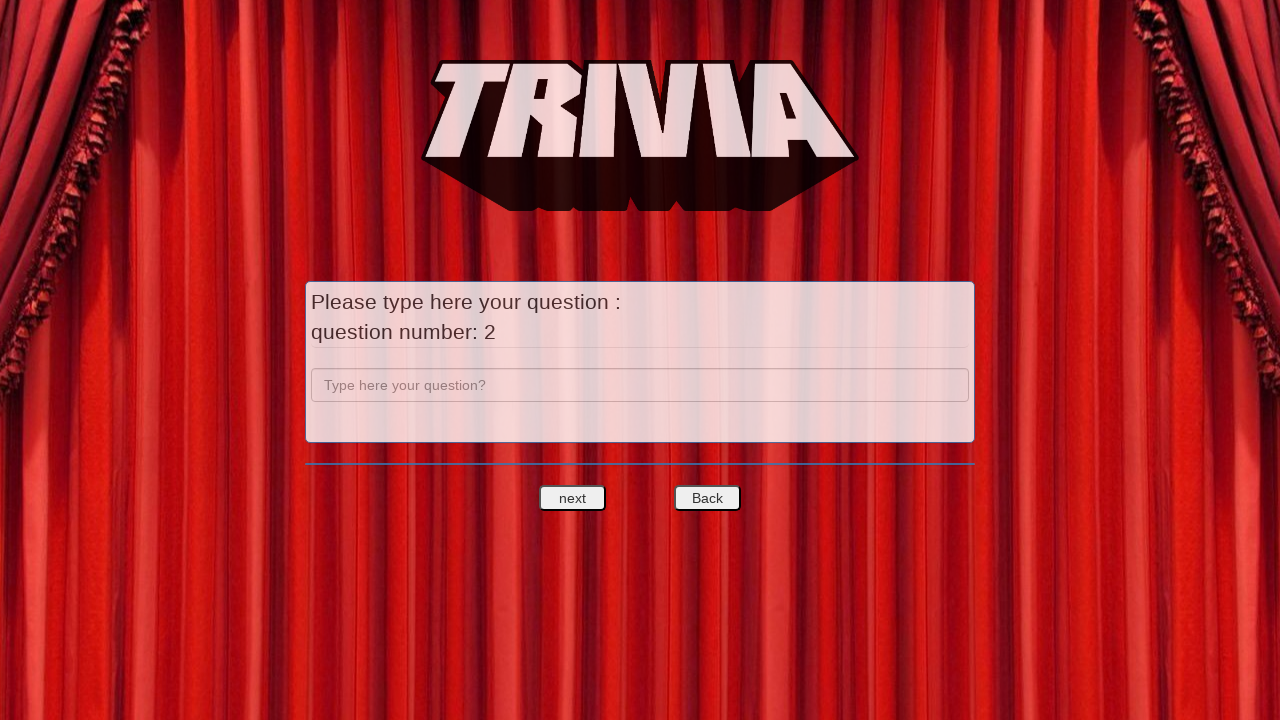

Filled question 2 field with 'b' on input[name='question']
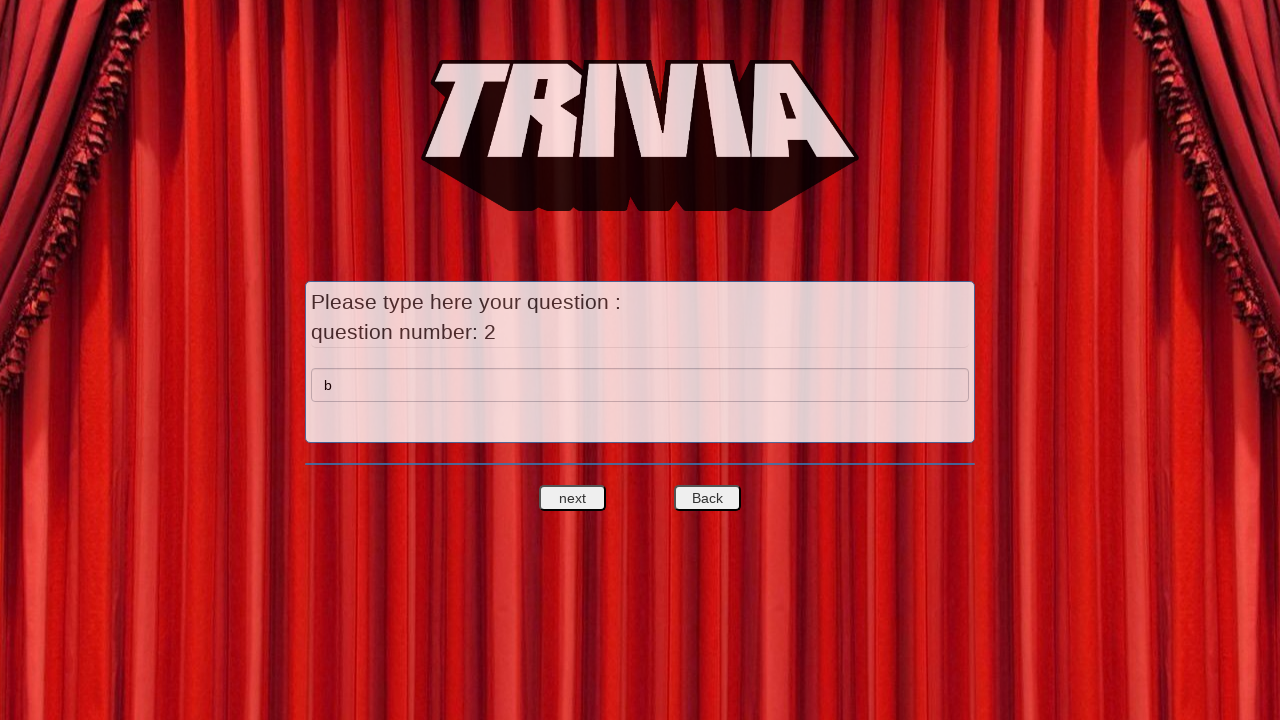

Clicked next question button to proceed to answers for question 2 at (573, 498) on #nextquest
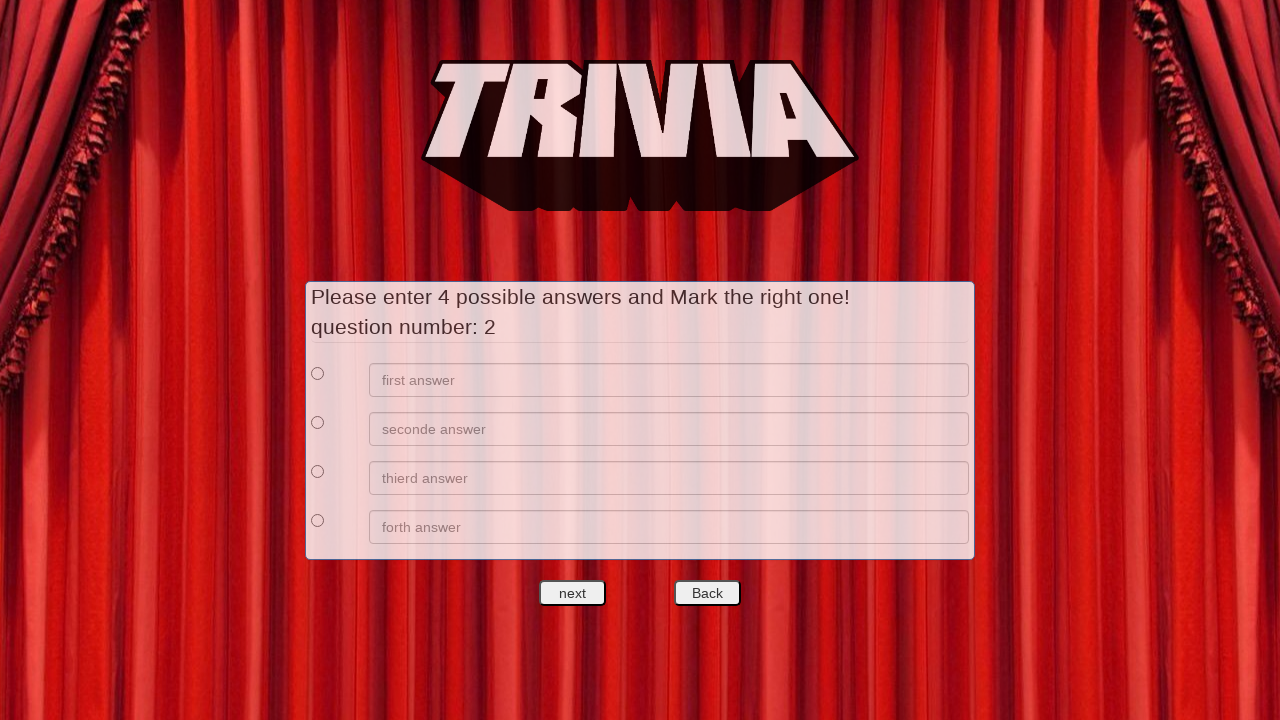

Filled answer 1 for question 2 with 'e' on xpath=//*[@id='answers']/div[1]/div[2]/input
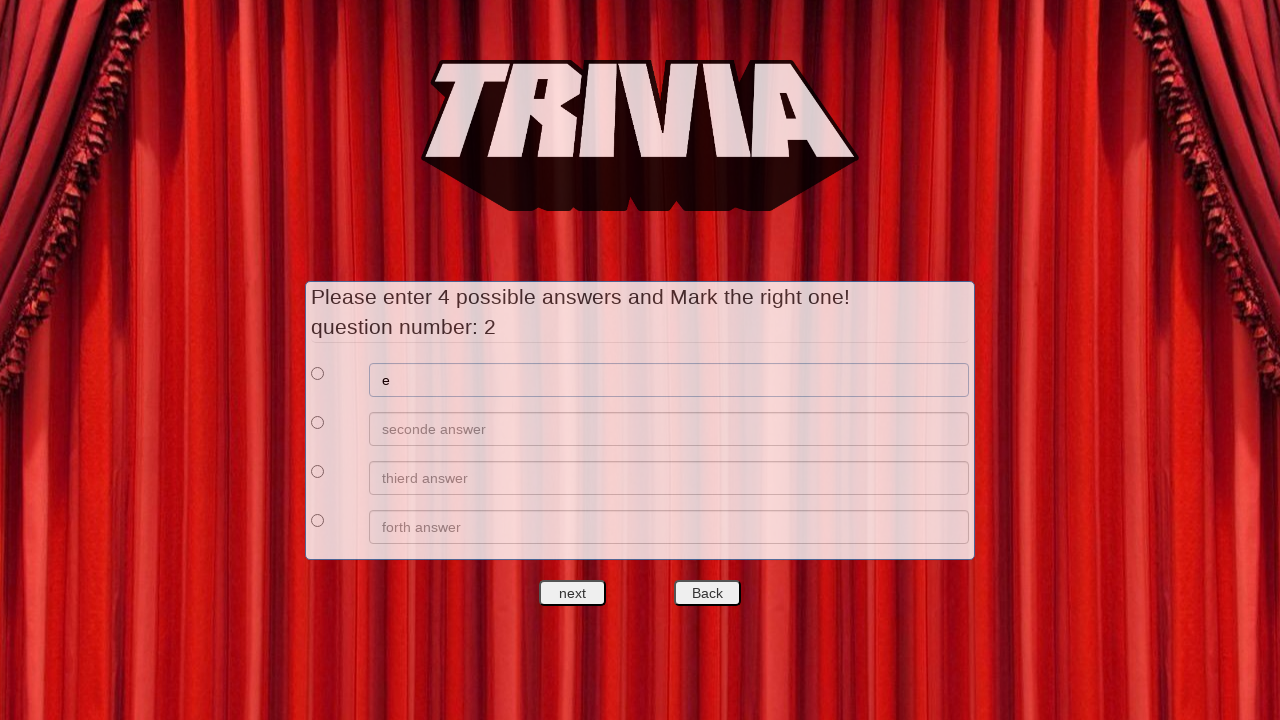

Filled answer 2 for question 2 with 'f' on xpath=//*[@id='answers']/div[2]/div[2]/input
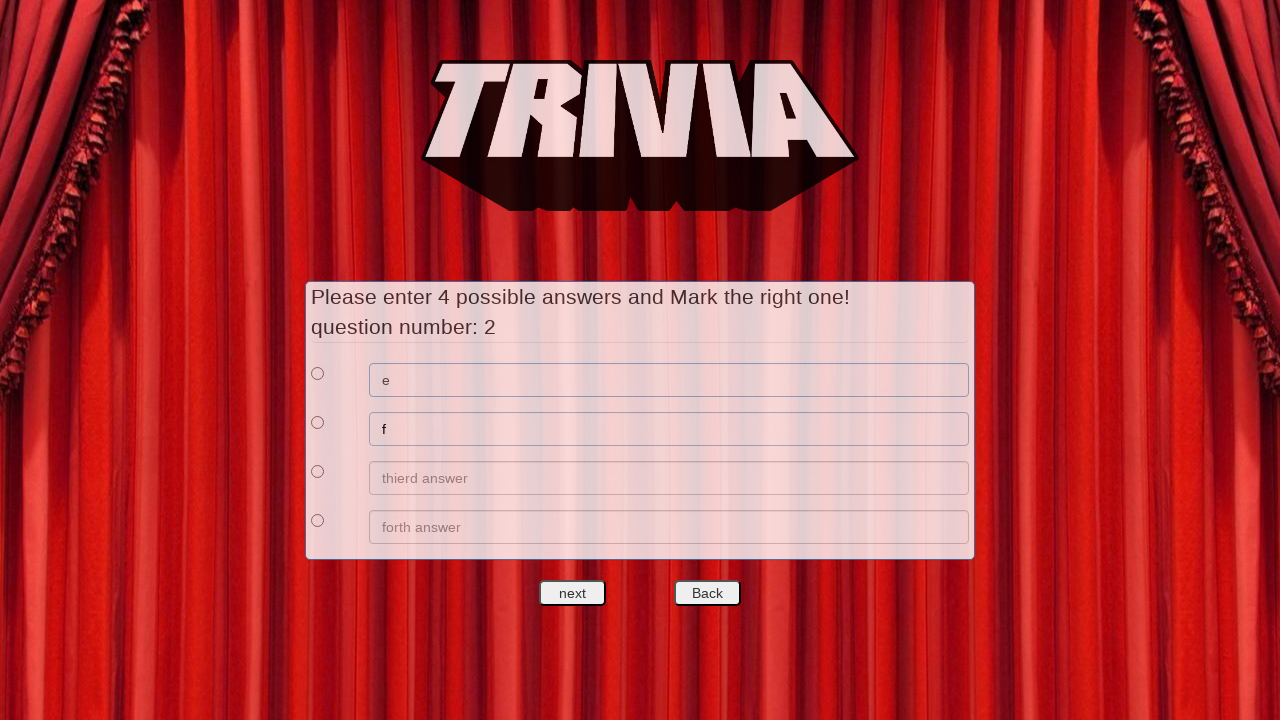

Filled answer 3 for question 2 with 'g' on xpath=//*[@id='answers']/div[3]/div[2]/input
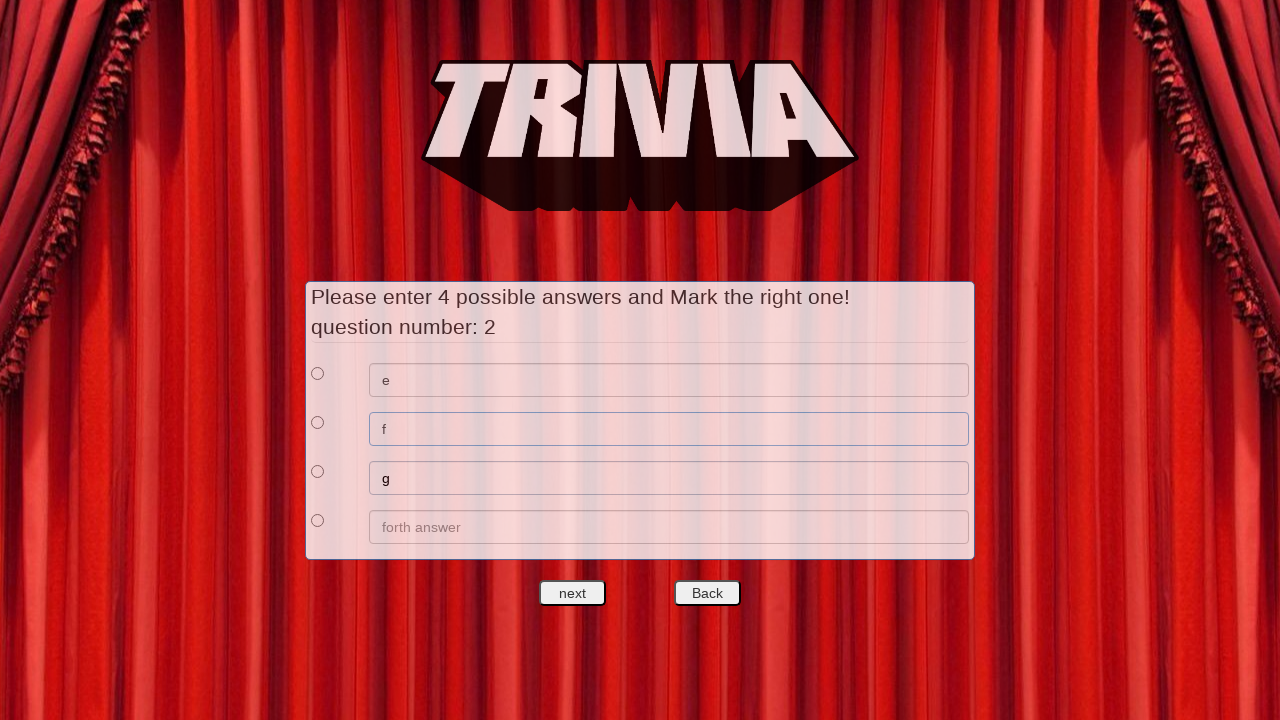

Filled answer 4 for question 2 with 'h' on xpath=//*[@id='answers']/div[4]/div[2]/input
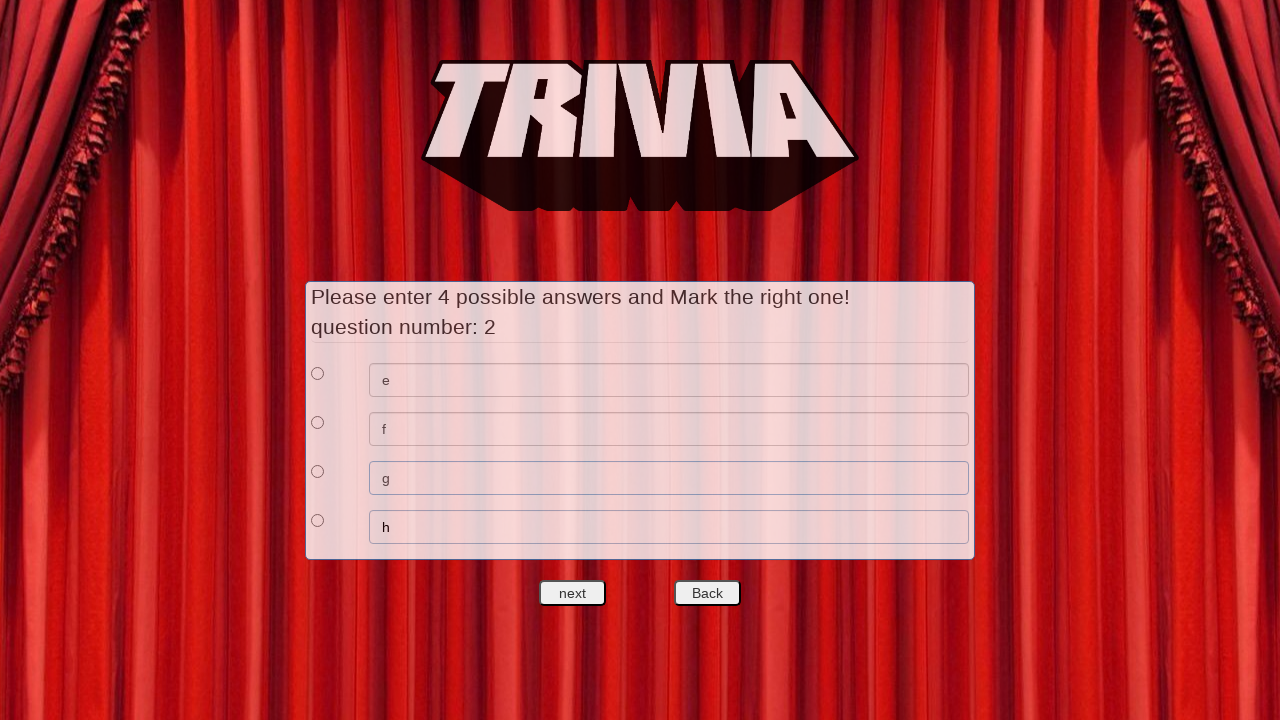

Selected answer 1 as correct for question 2 at (318, 373) on xpath=//*[@id='answers']/div[1]/div[1]/input
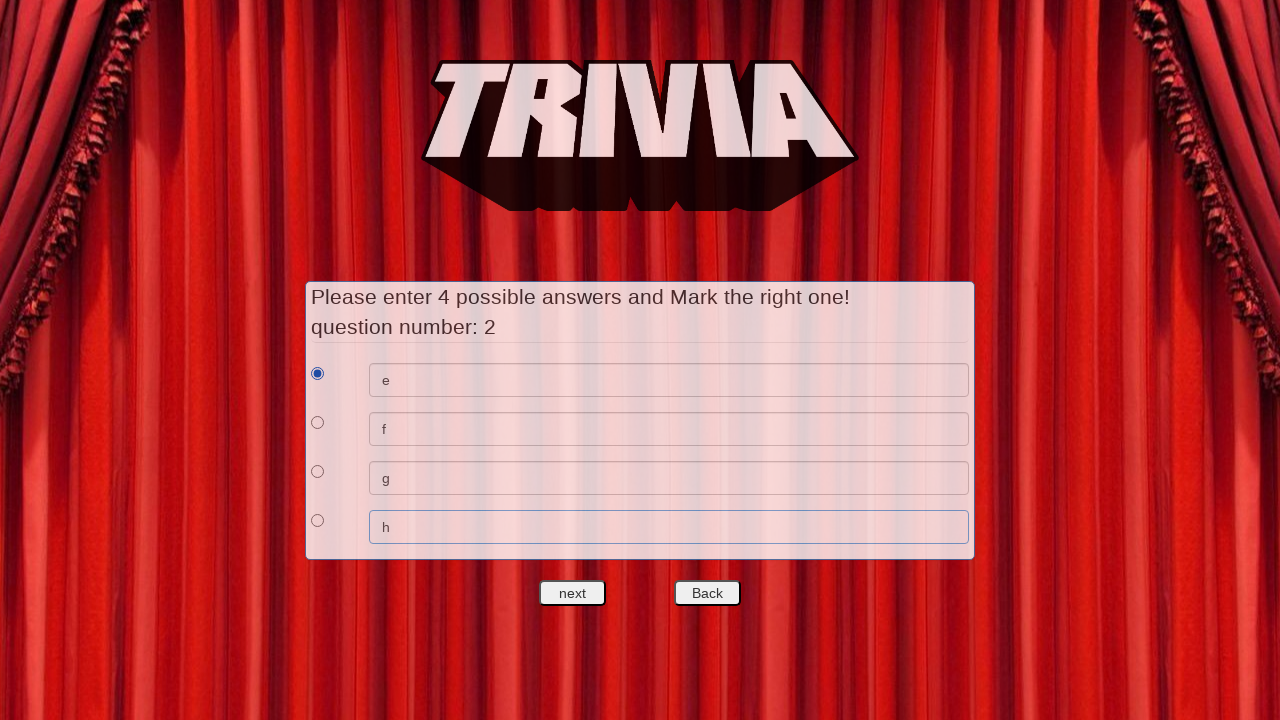

Clicked next question button to proceed to question 3 at (573, 593) on #nextquest
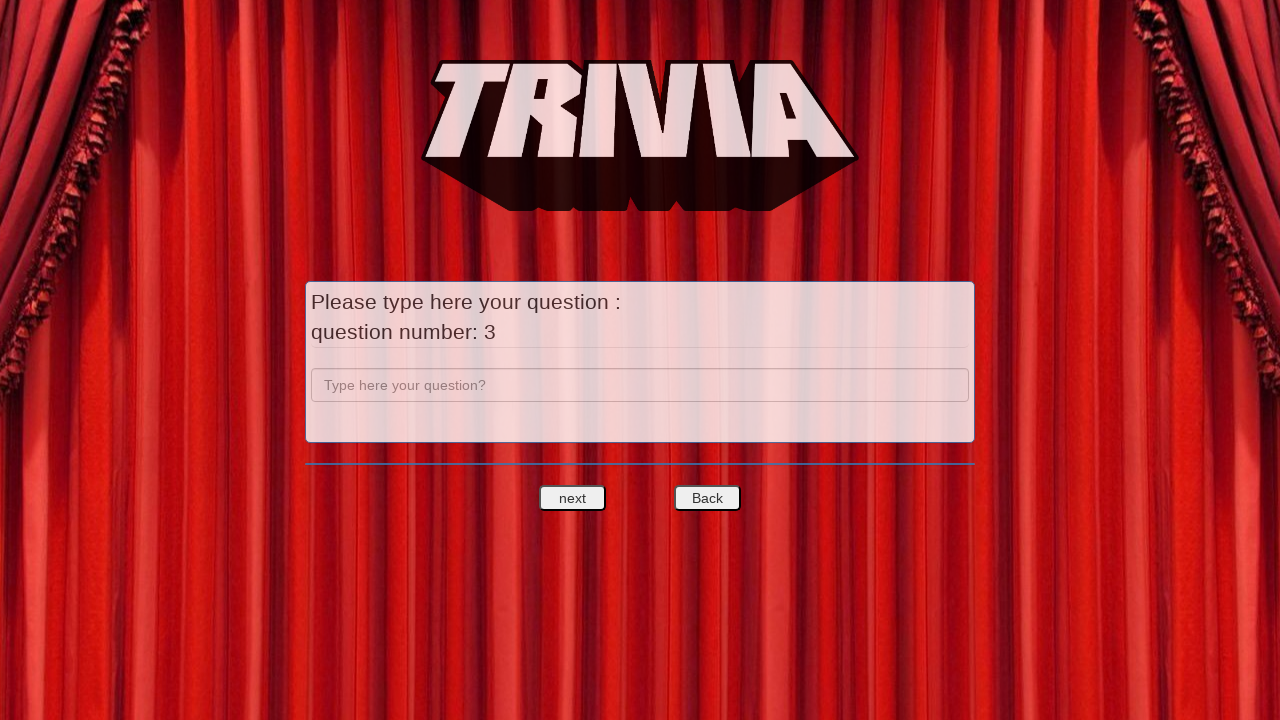

Clicked next question button to proceed to answers for question 3 at (573, 498) on #nextquest
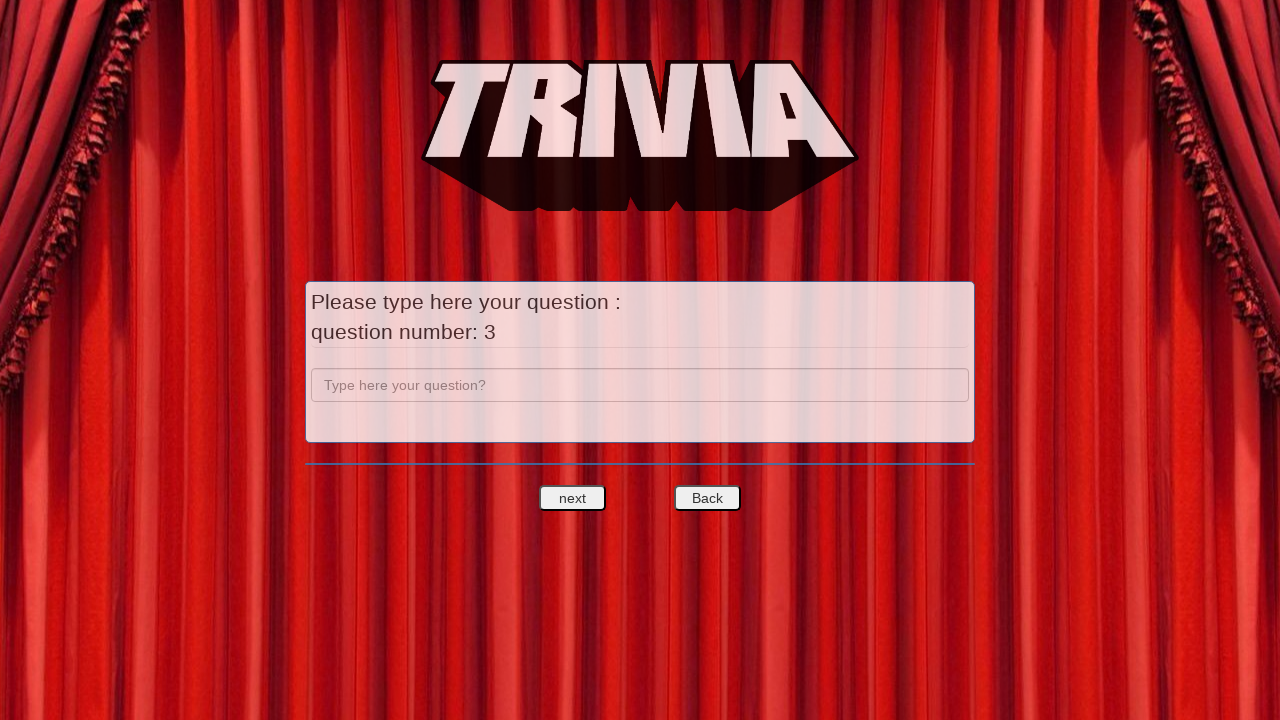

Filled question 3 field with 'c' on input[name='question']
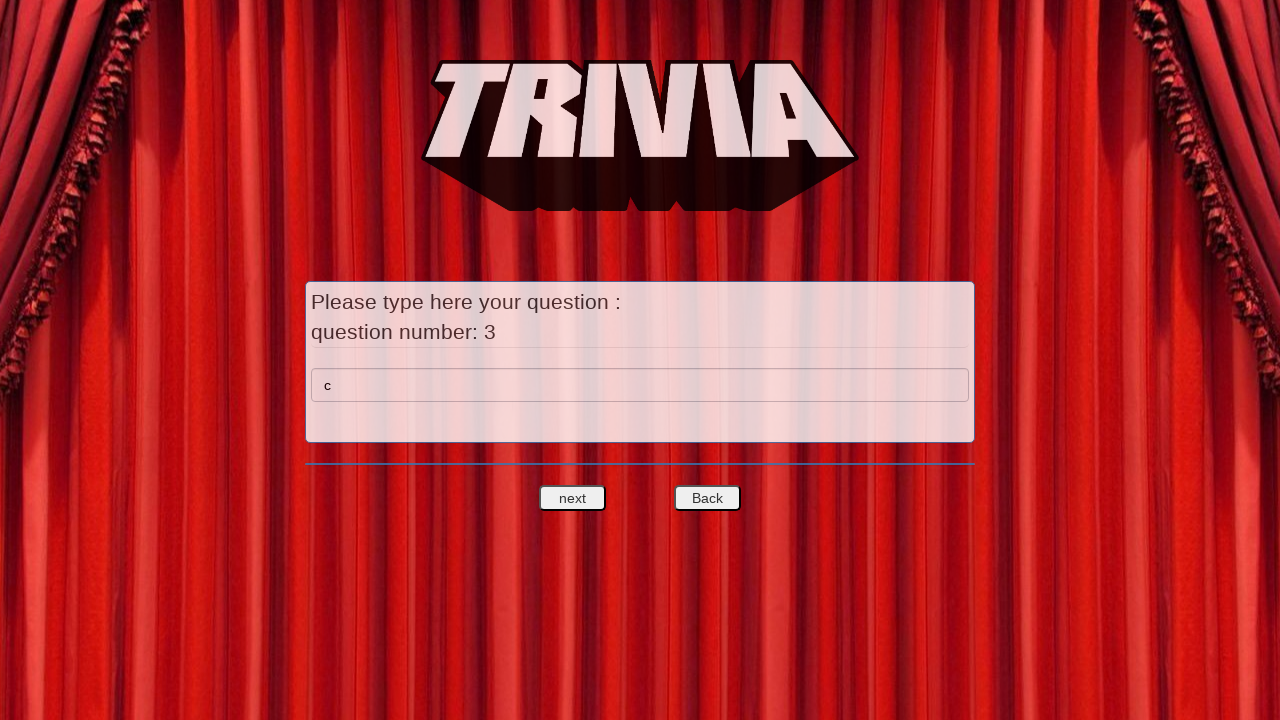

Clicked next question button to proceed to answers for question 3 at (573, 498) on #nextquest
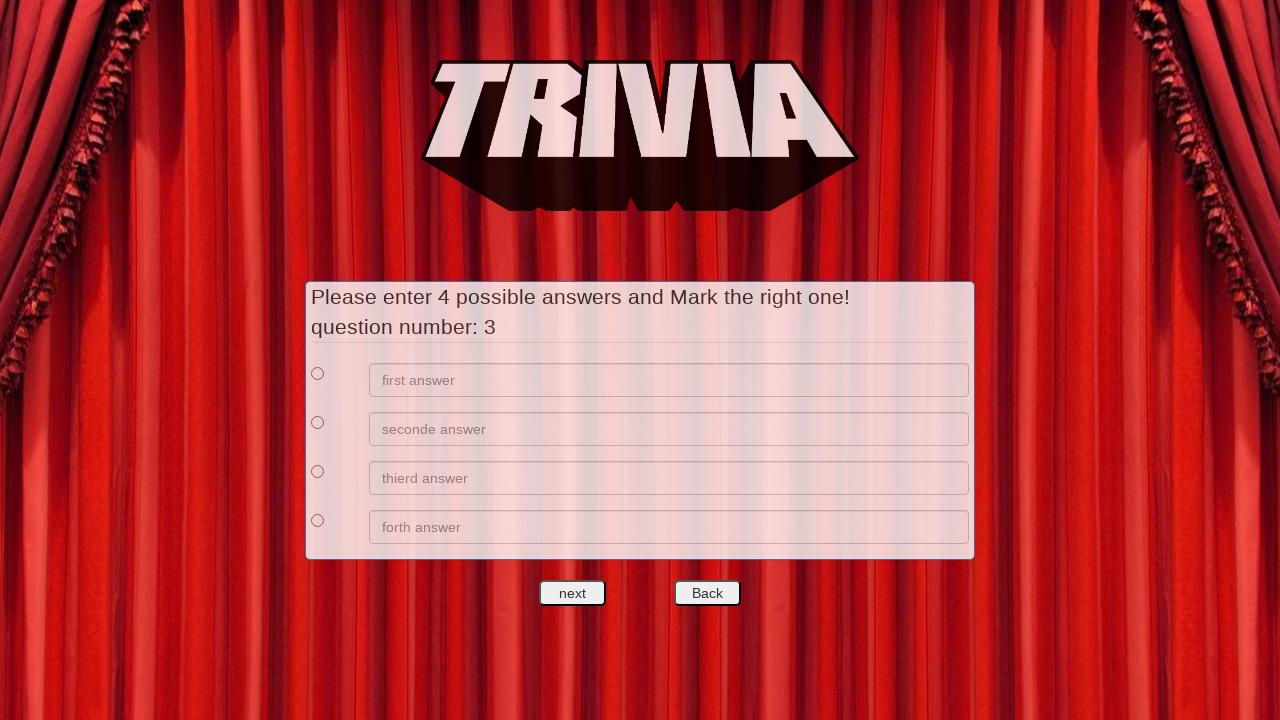

Clicked back button to return to question 3 entry at (707, 593) on #backquest
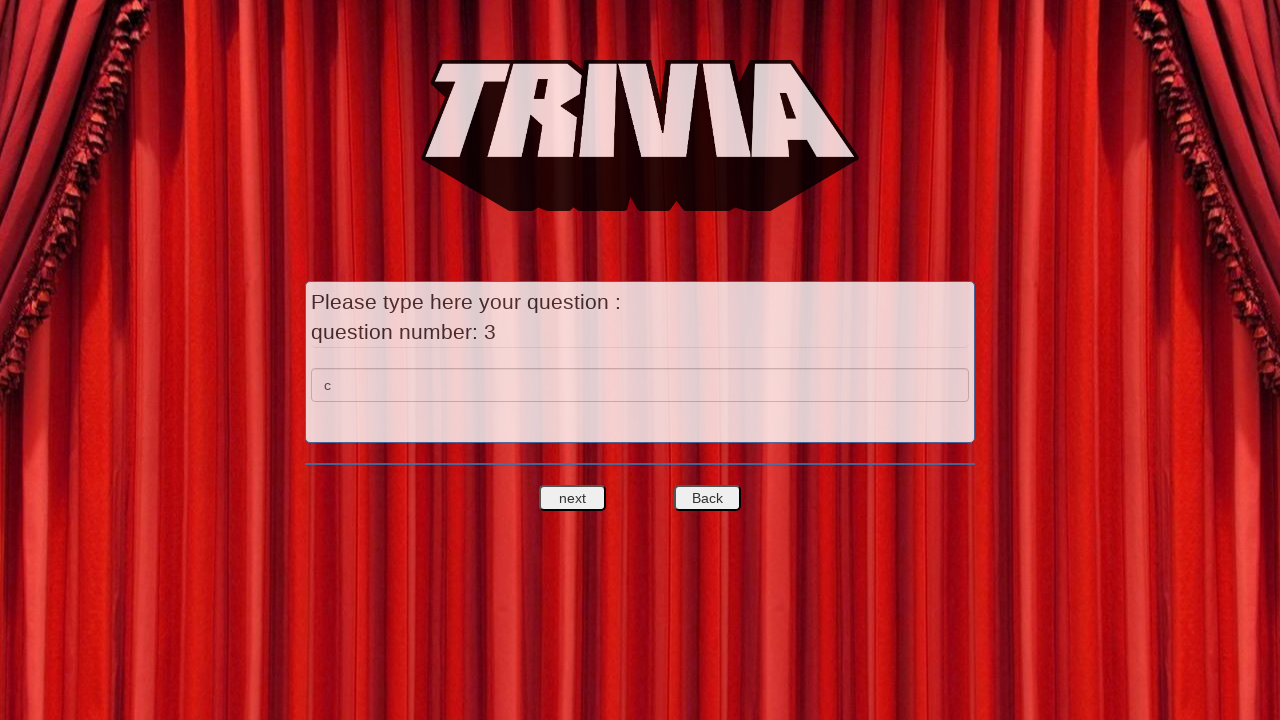

Verified question entry field is displayed after back button click
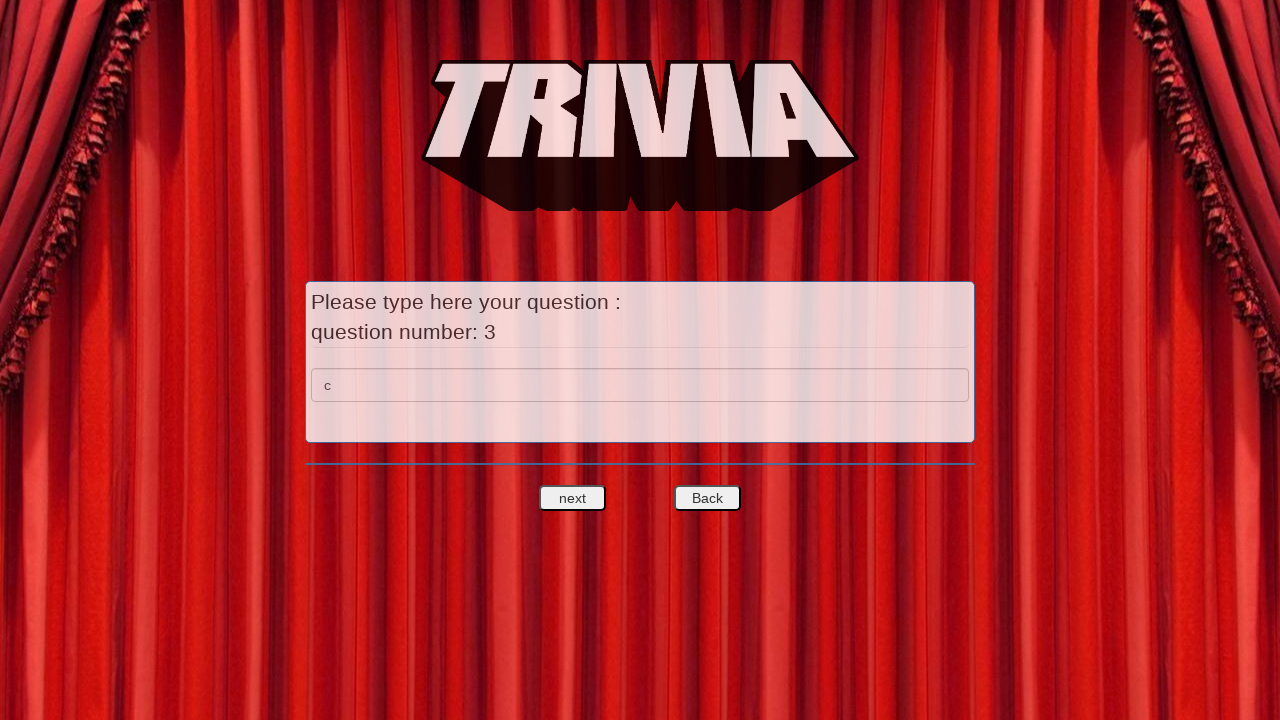

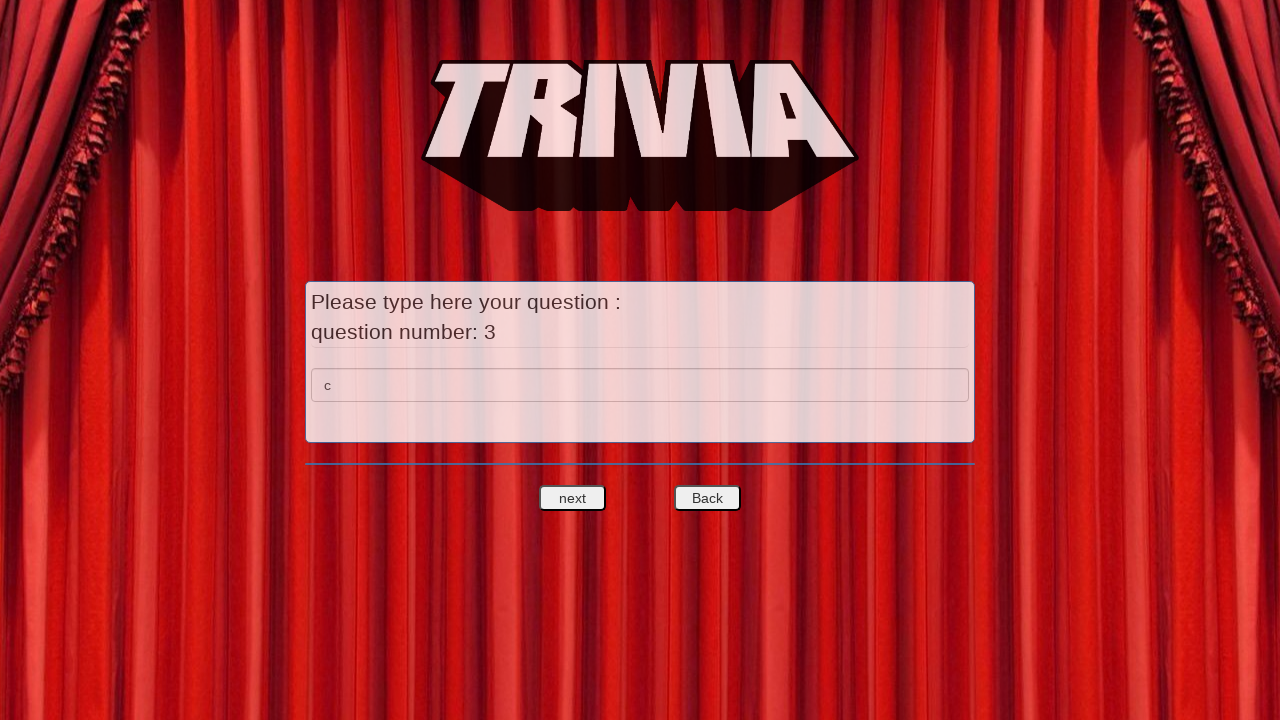